Tests keyboard interactions on a text comparison website by entering text, selecting all with Ctrl+A, copying with Ctrl+C, tabbing to the next field, and pasting with Ctrl+V

Starting URL: https://text-compare.com/

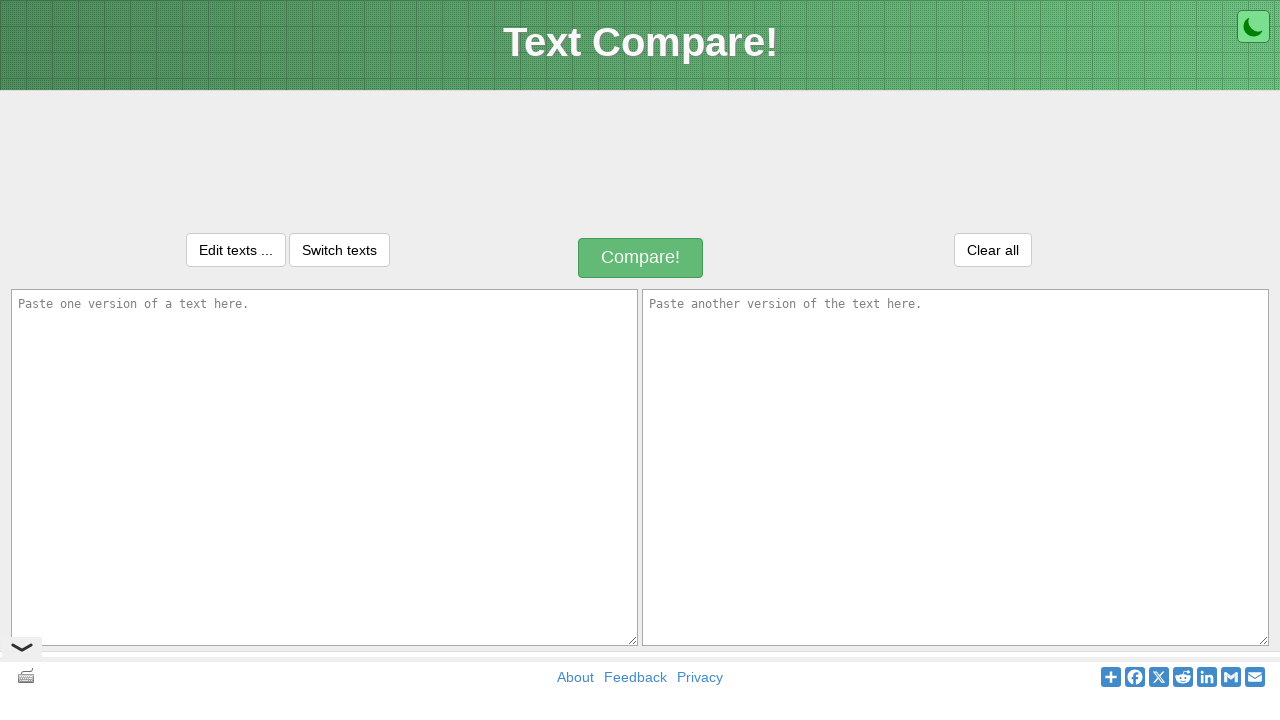

Entered 'blue chips' in the first text area on #inputText1
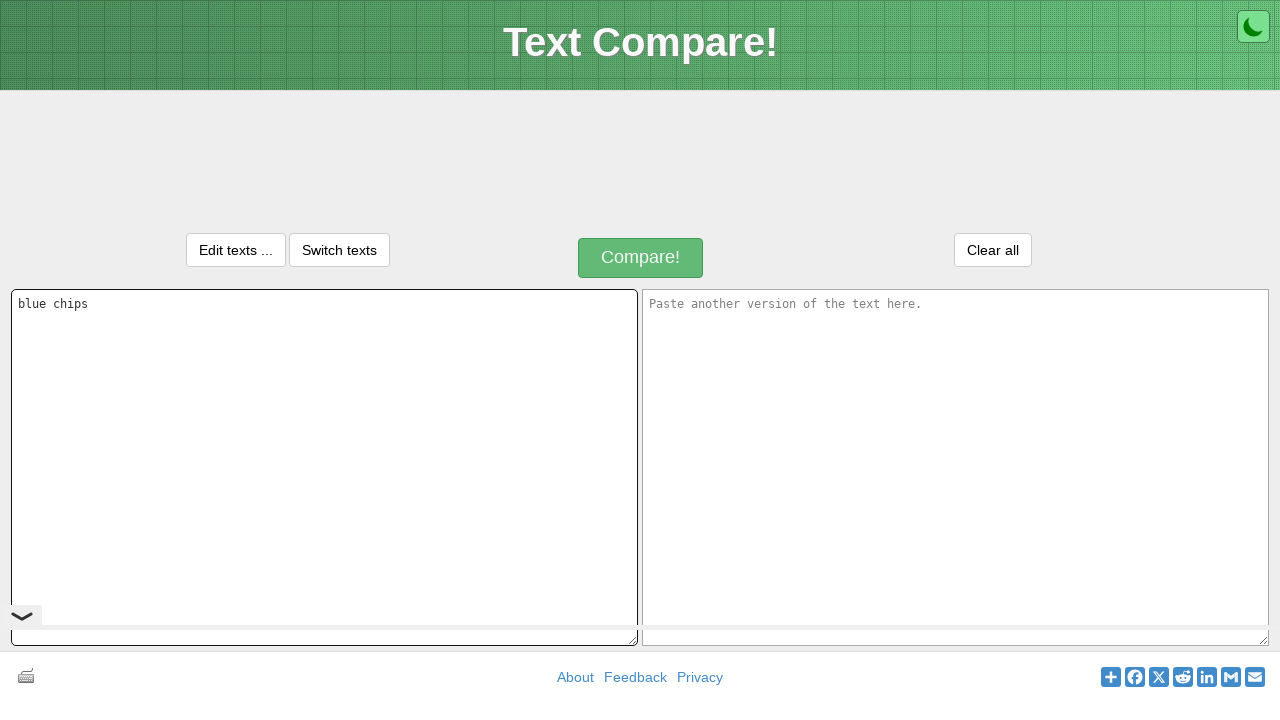

Selected all text in first text area using Ctrl+A
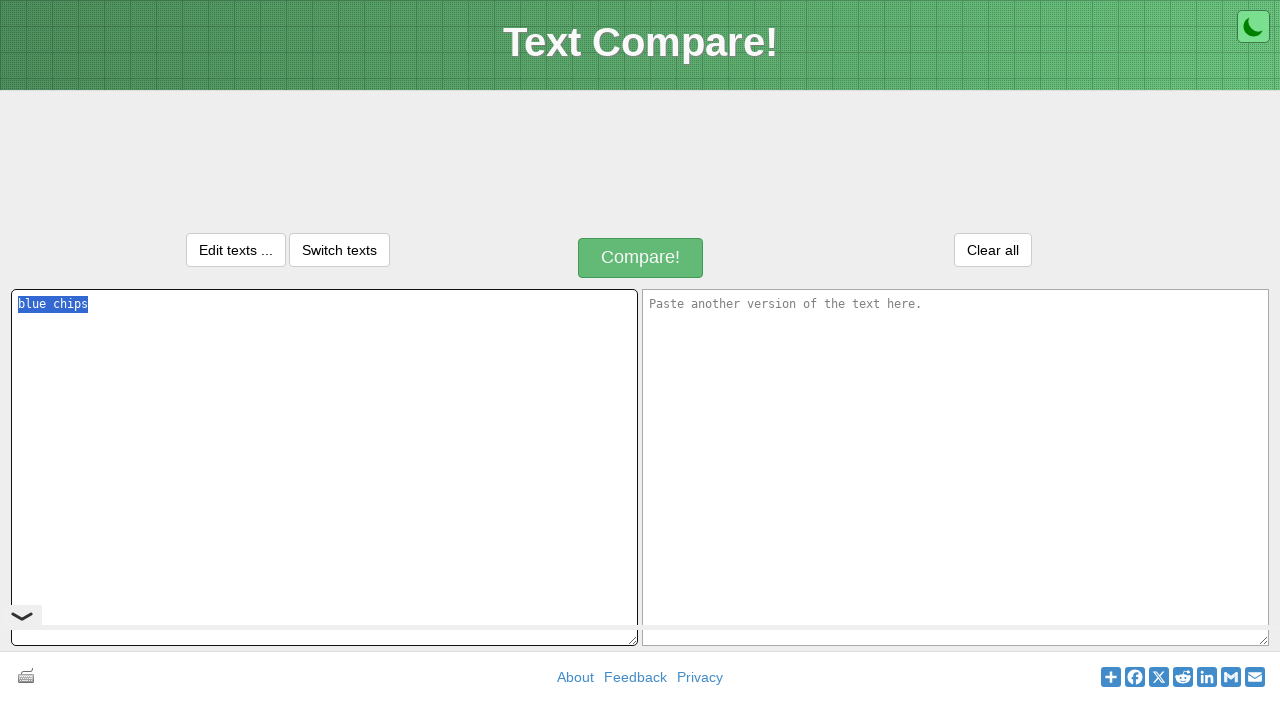

Copied selected text using Ctrl+C
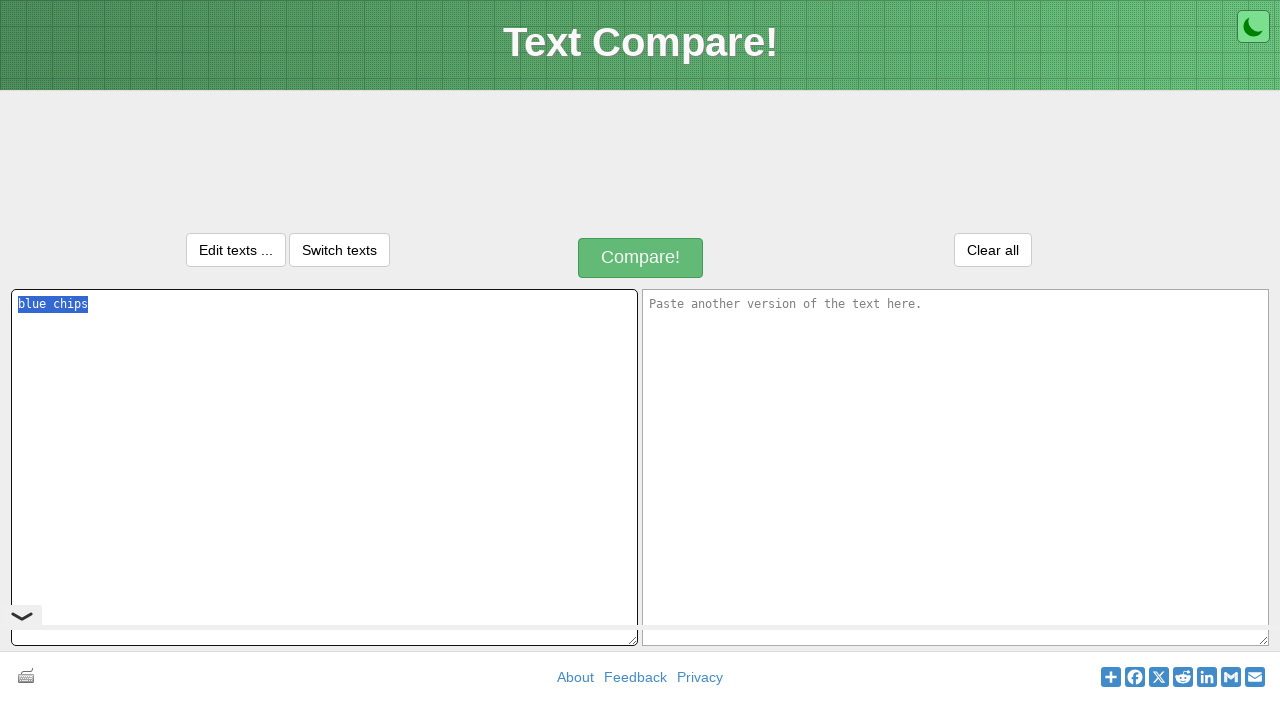

Tabbed to the next input field
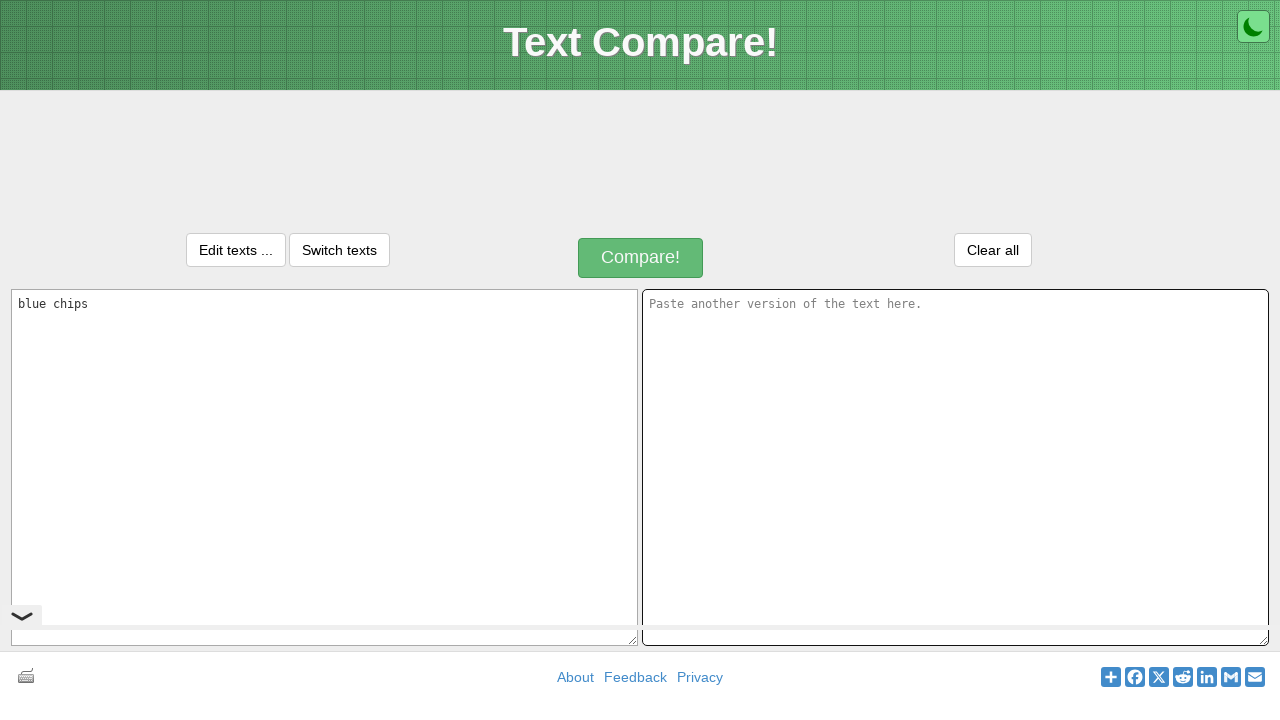

Pasted copied text into second field using Ctrl+V
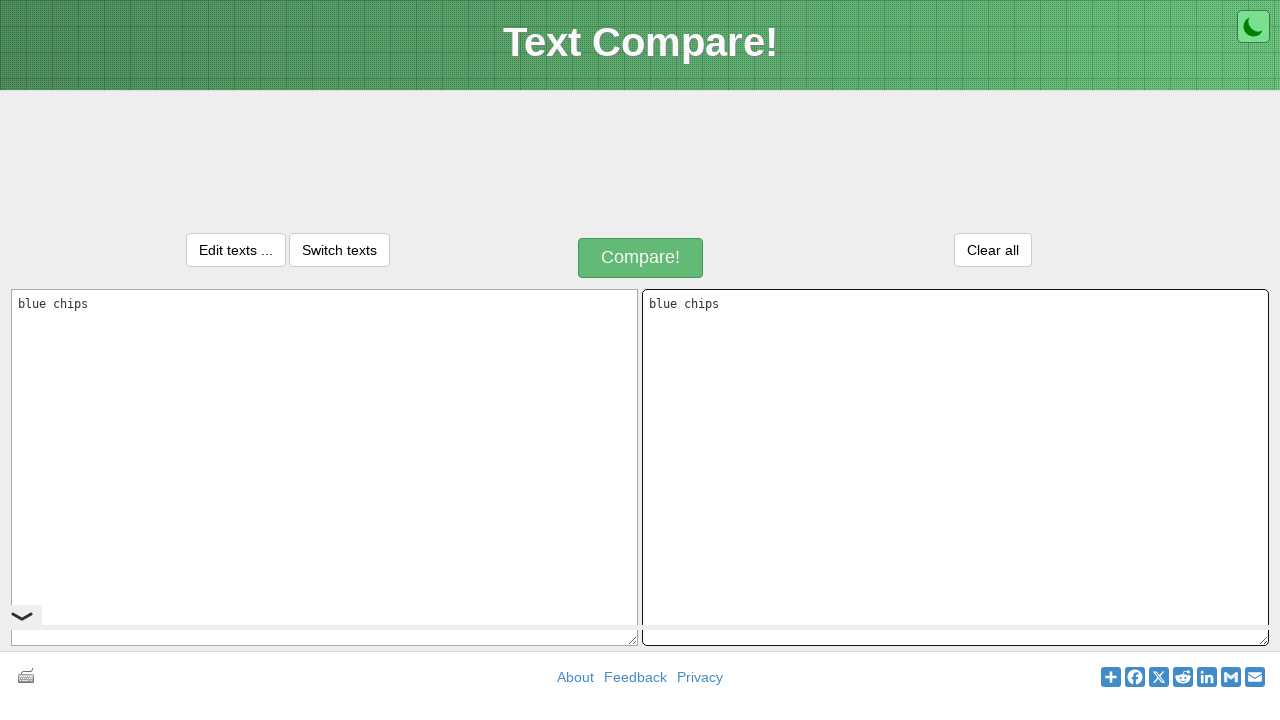

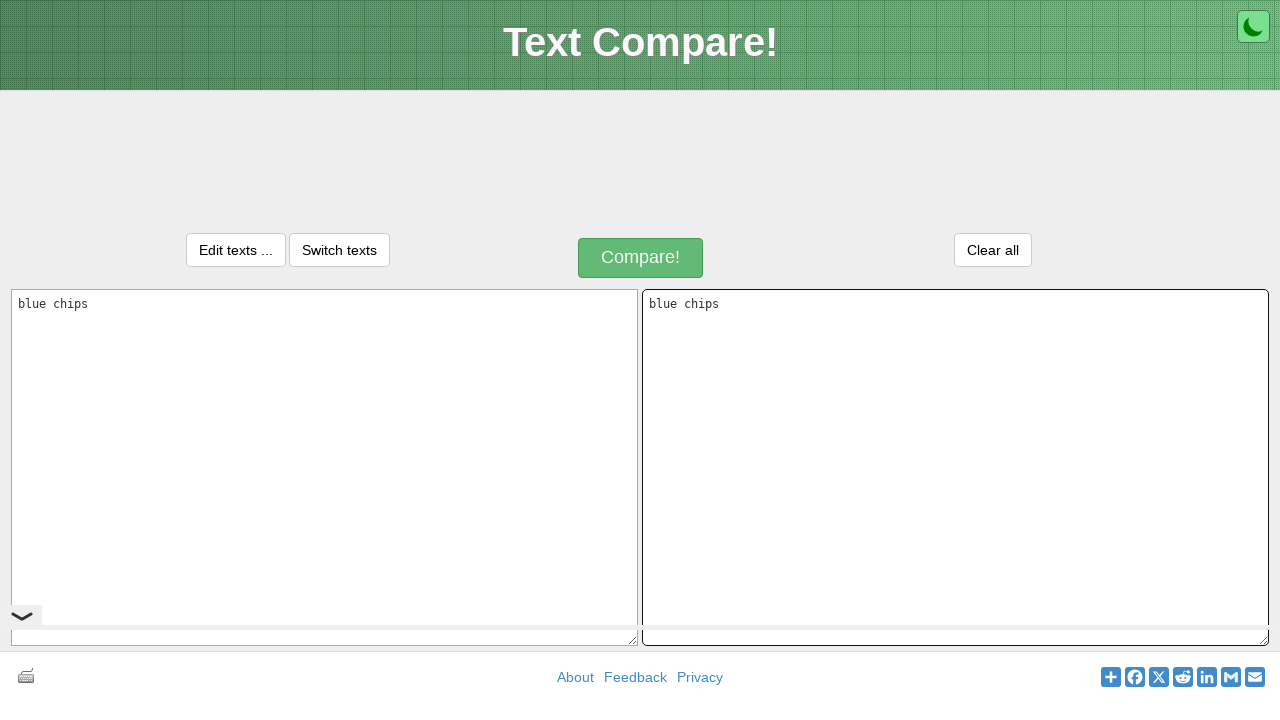